Waits for a price condition to be met, clicks a booking button, solves a mathematical captcha, and submits the solution

Starting URL: http://suninjuly.github.io/explicit_wait2.html

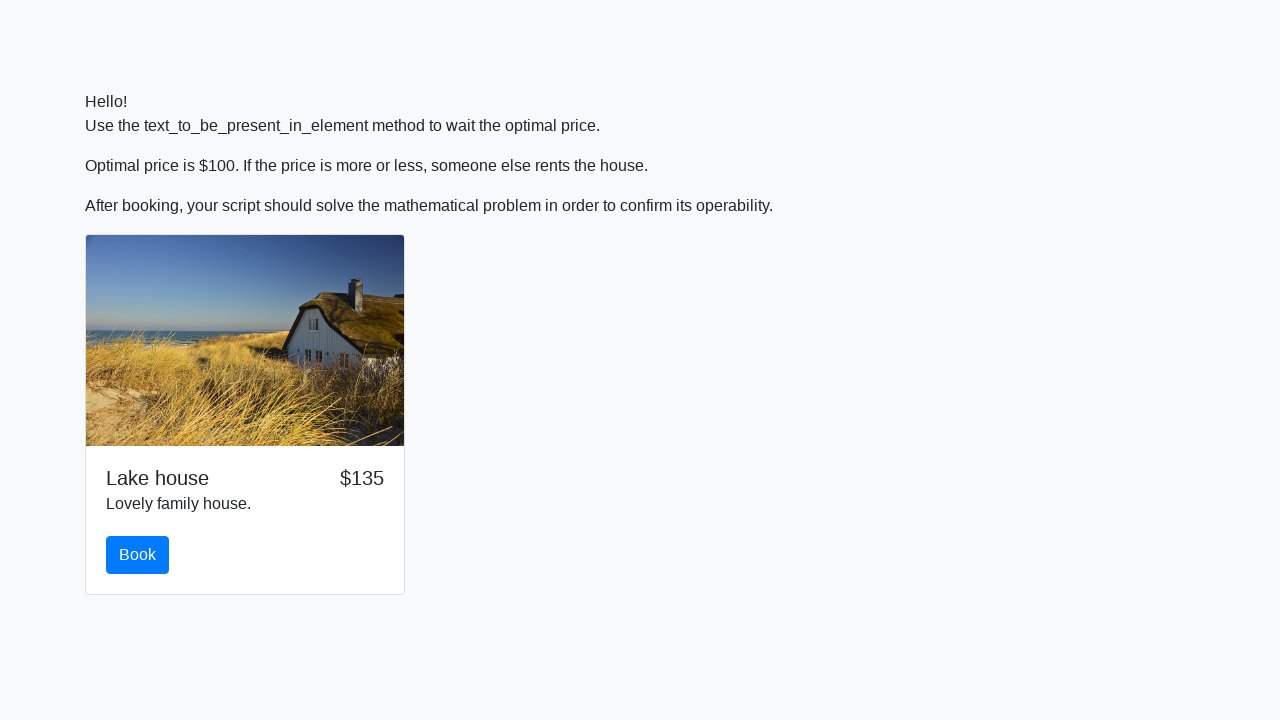

Waited for price condition to reach $100
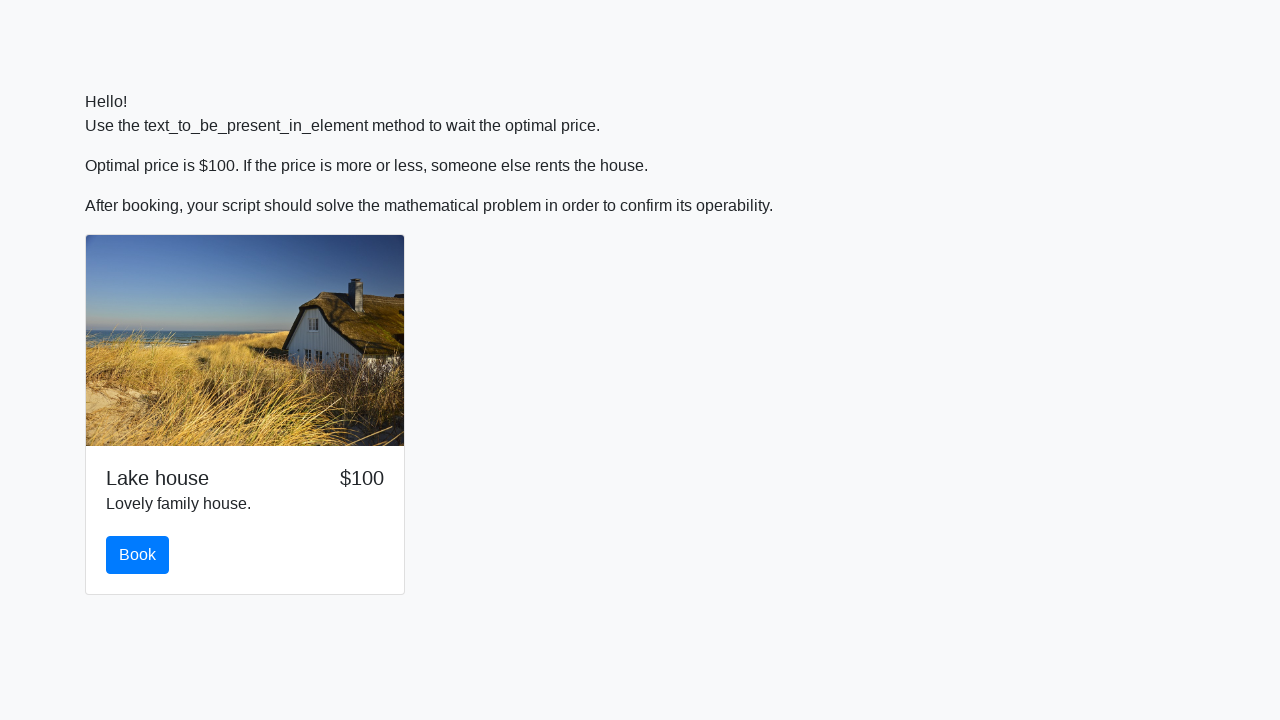

Clicked the booking button at (138, 555) on #book
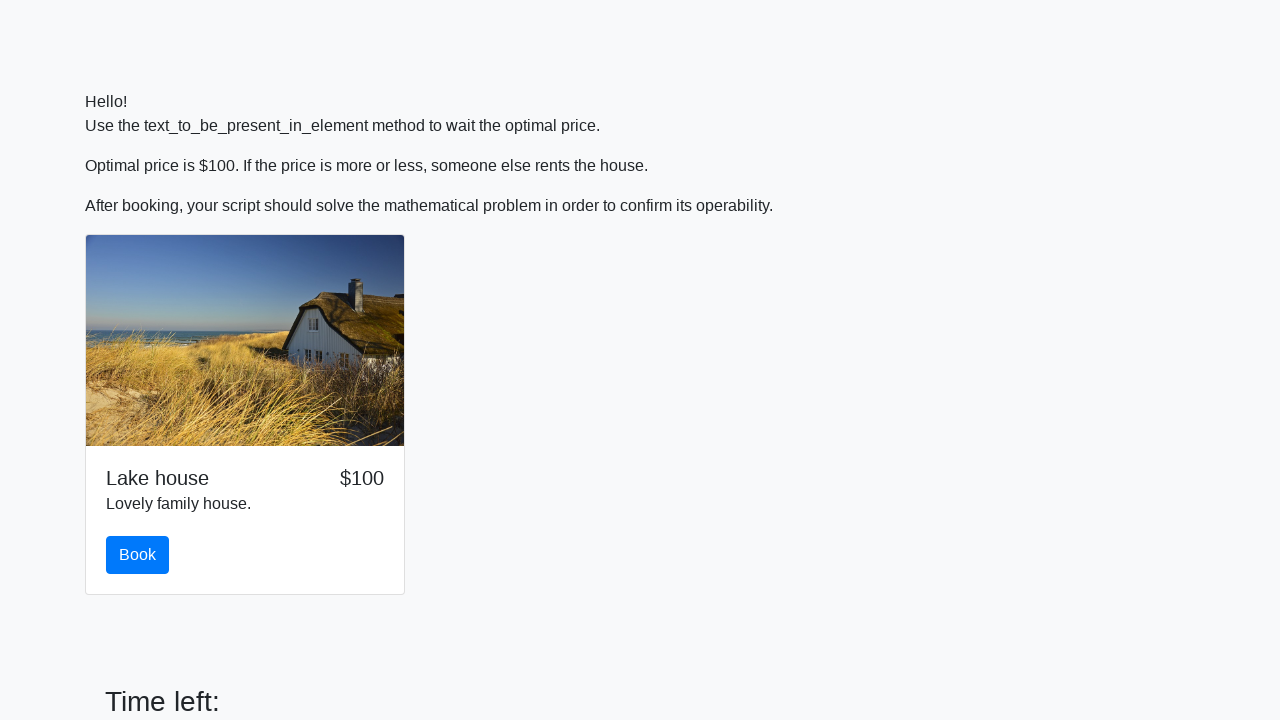

Scrolled down to reveal the math problem
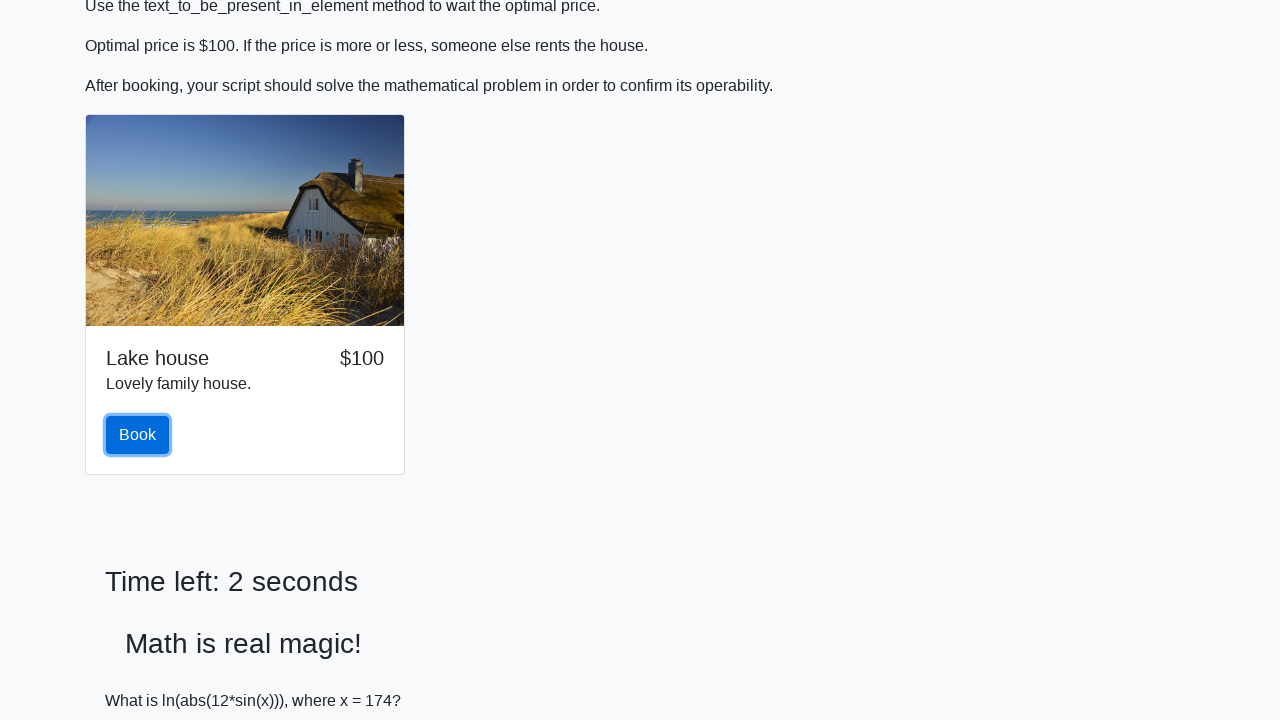

Retrieved input value for calculation: x=174
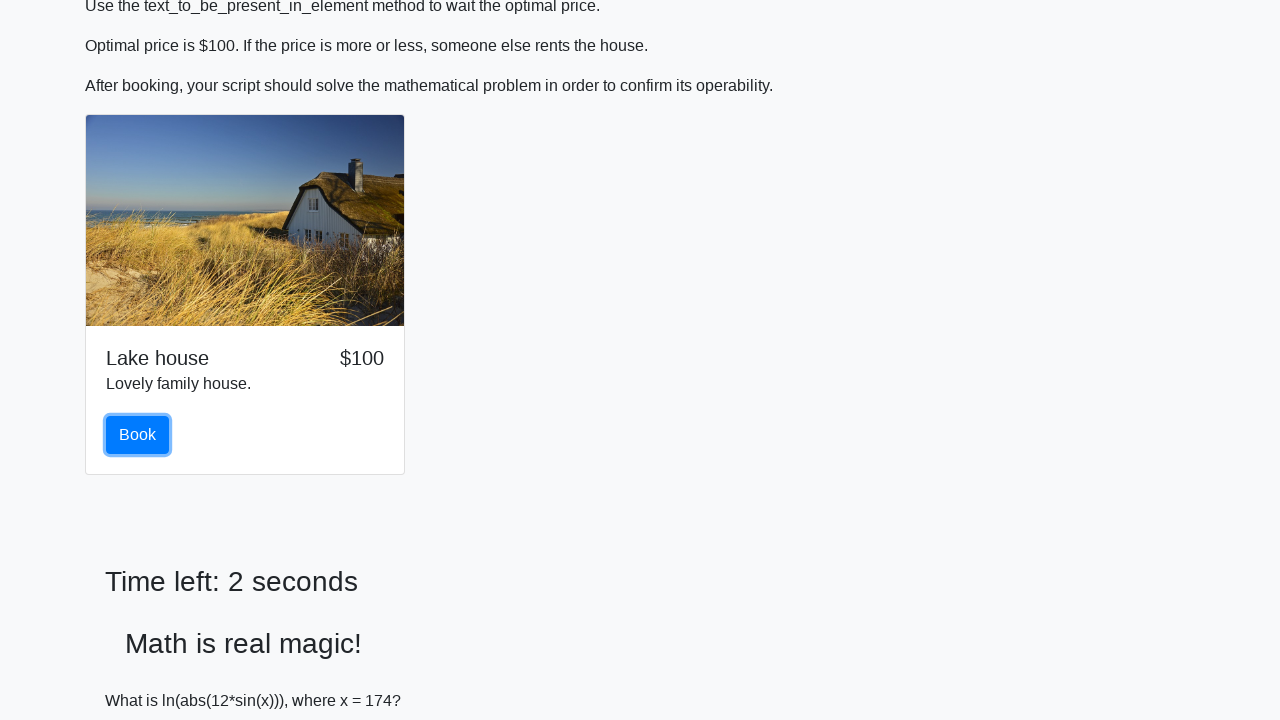

Calculated mathematical solution: y=2.419260287755881
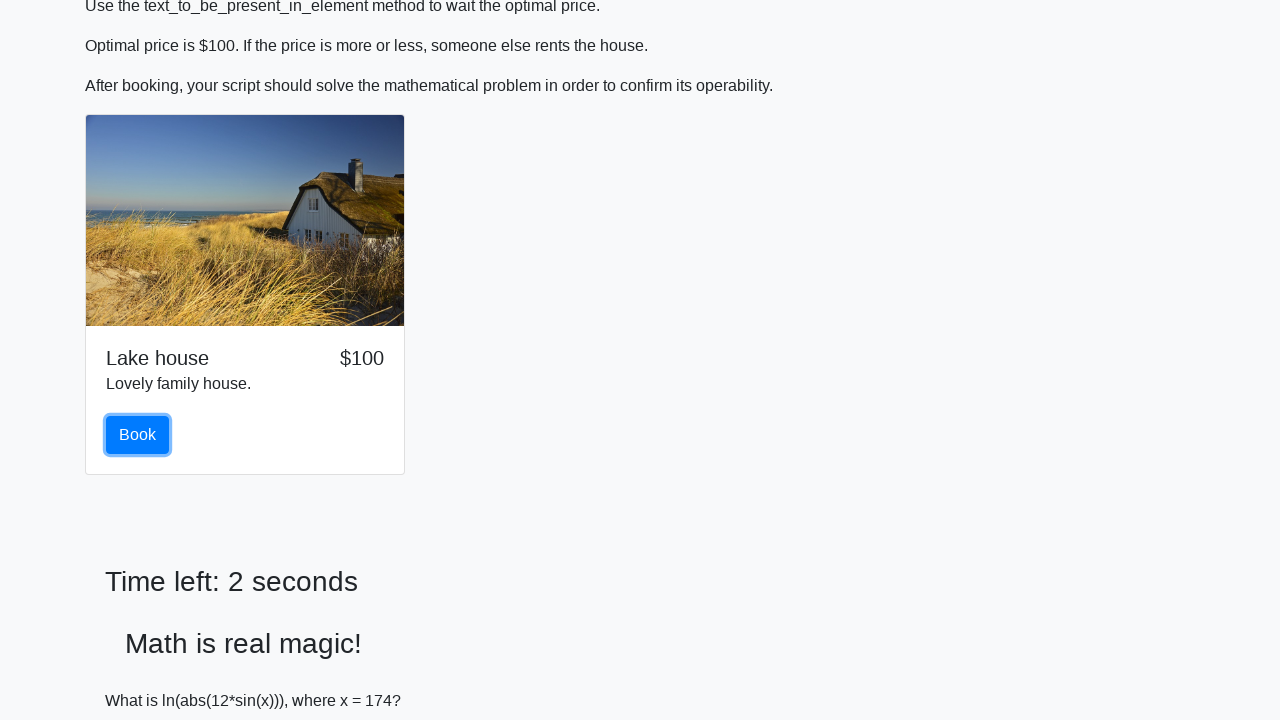

Filled in the calculated answer to the math problem on #answer
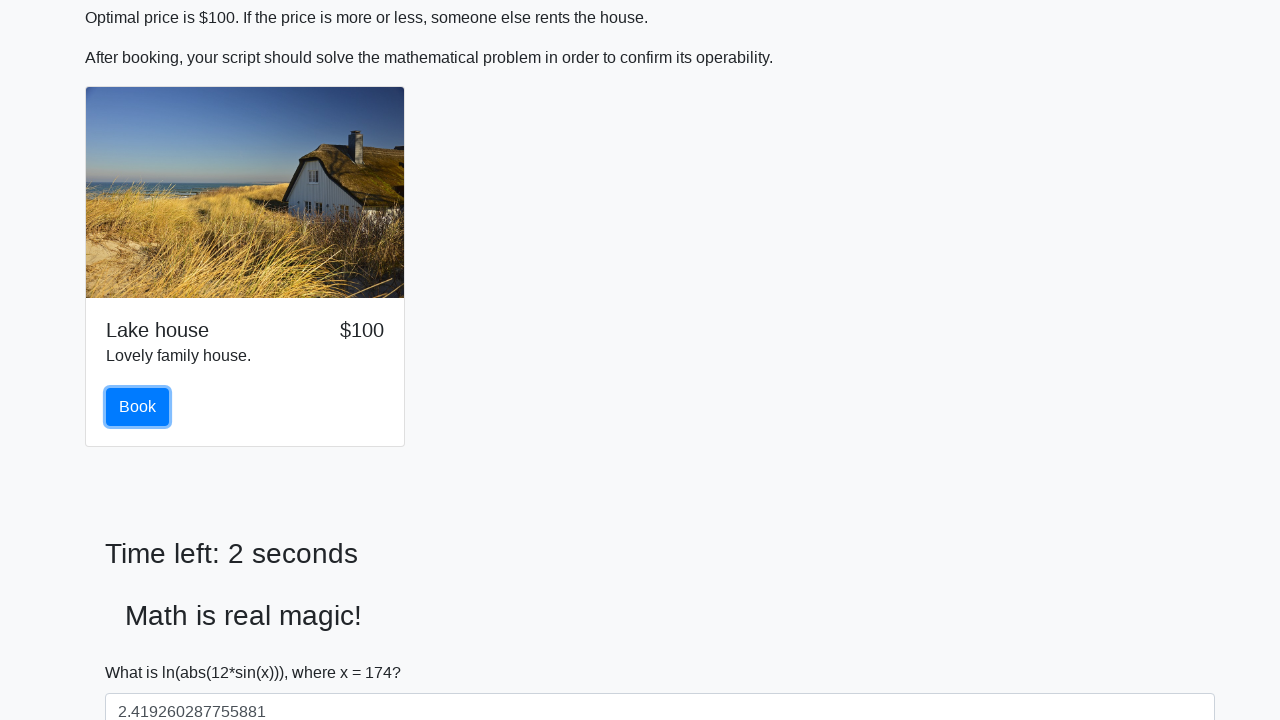

Submitted the solution by clicking the solve button at (143, 651) on #solve
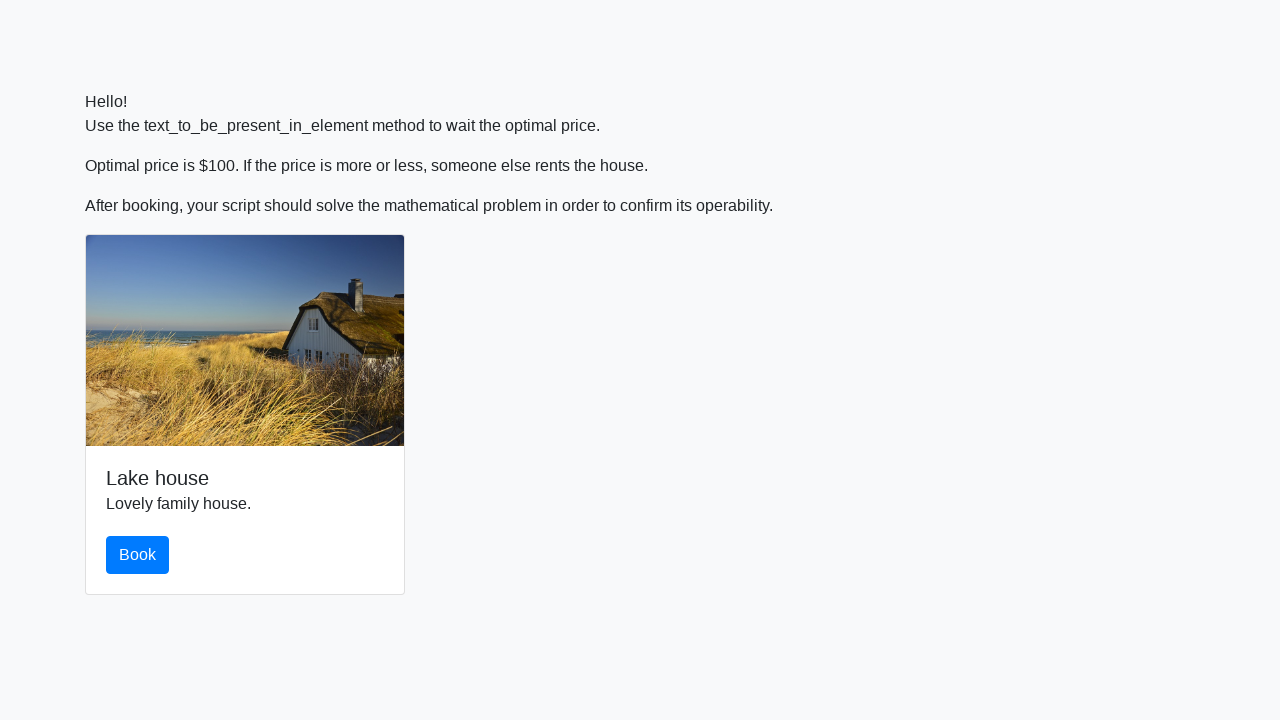

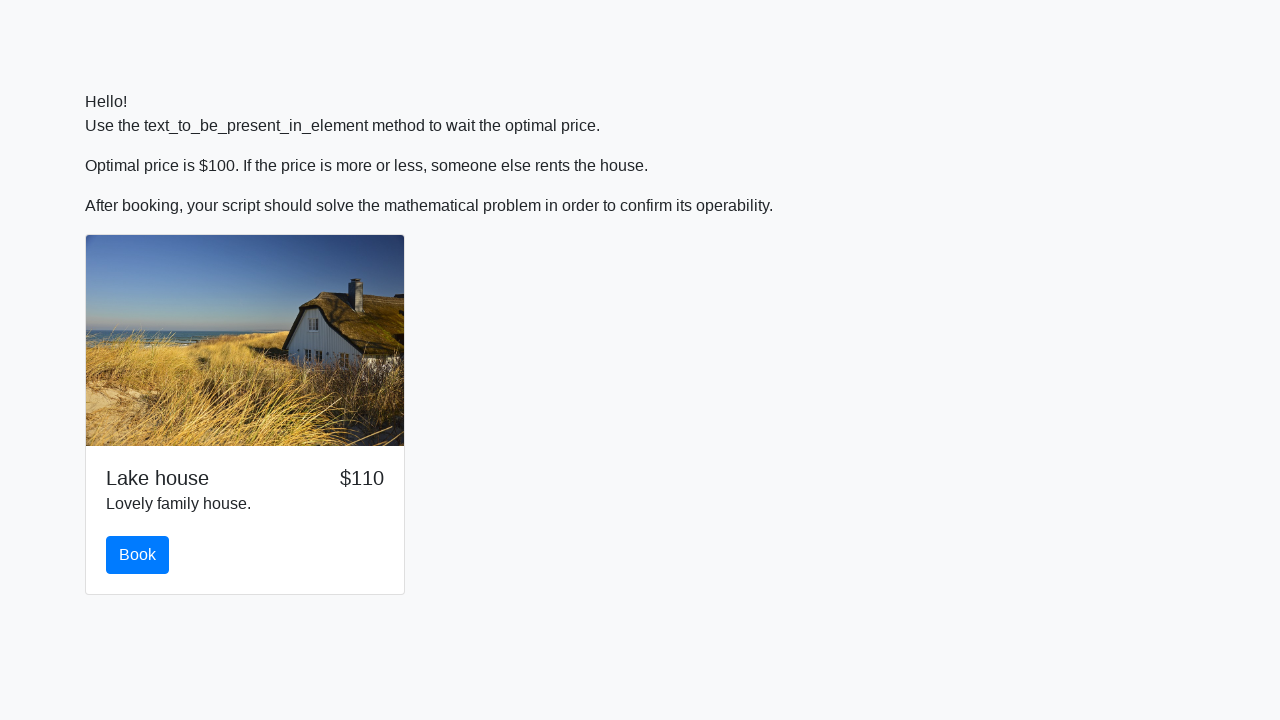